Tests various JavaScript event triggers by interacting with different buttons using clicks, double-clicks, right-clicks, keyboard actions, and mouse movements

Starting URL: https://testpages.herokuapp.com/styled/events/javascript-events.html

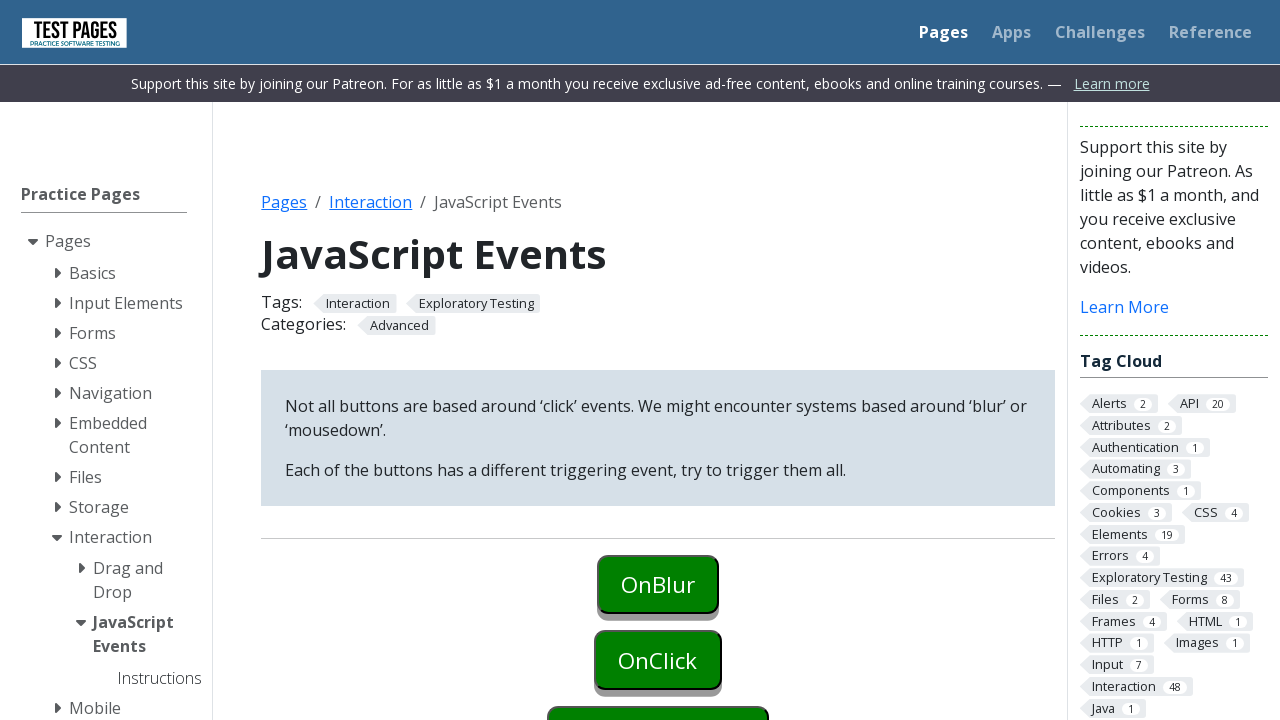

Located onblur button element
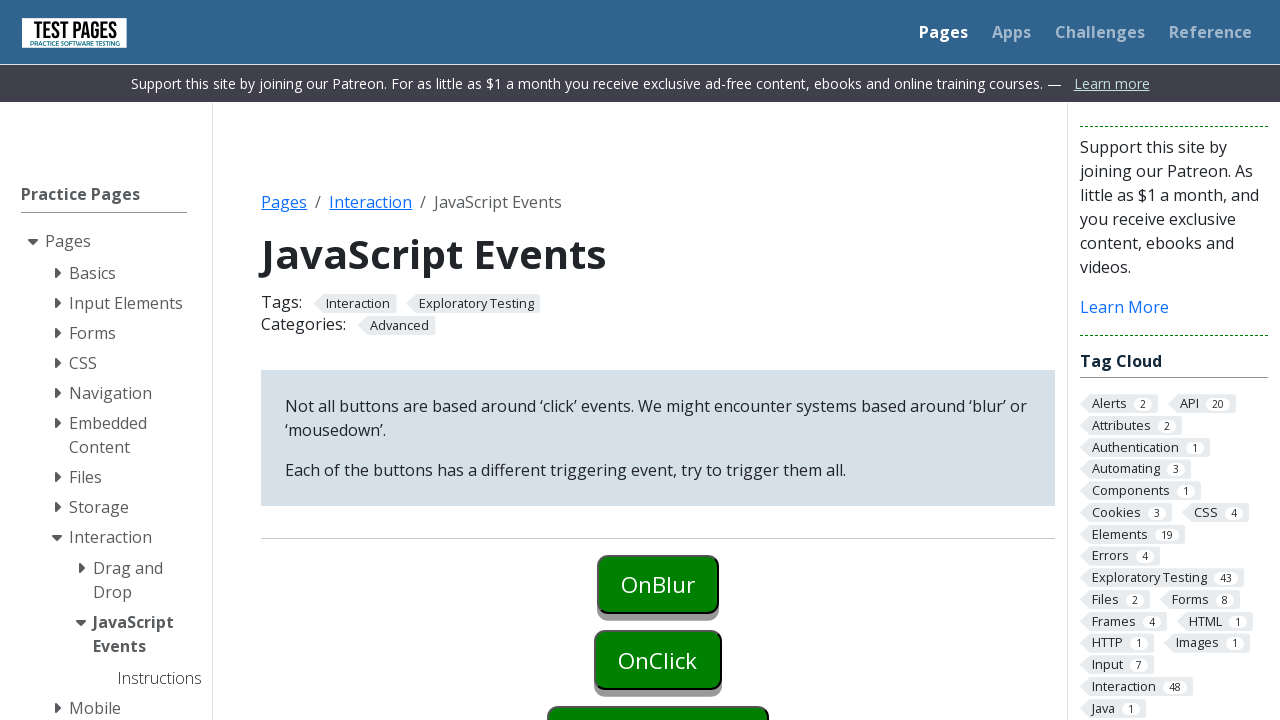

Located onclick button element
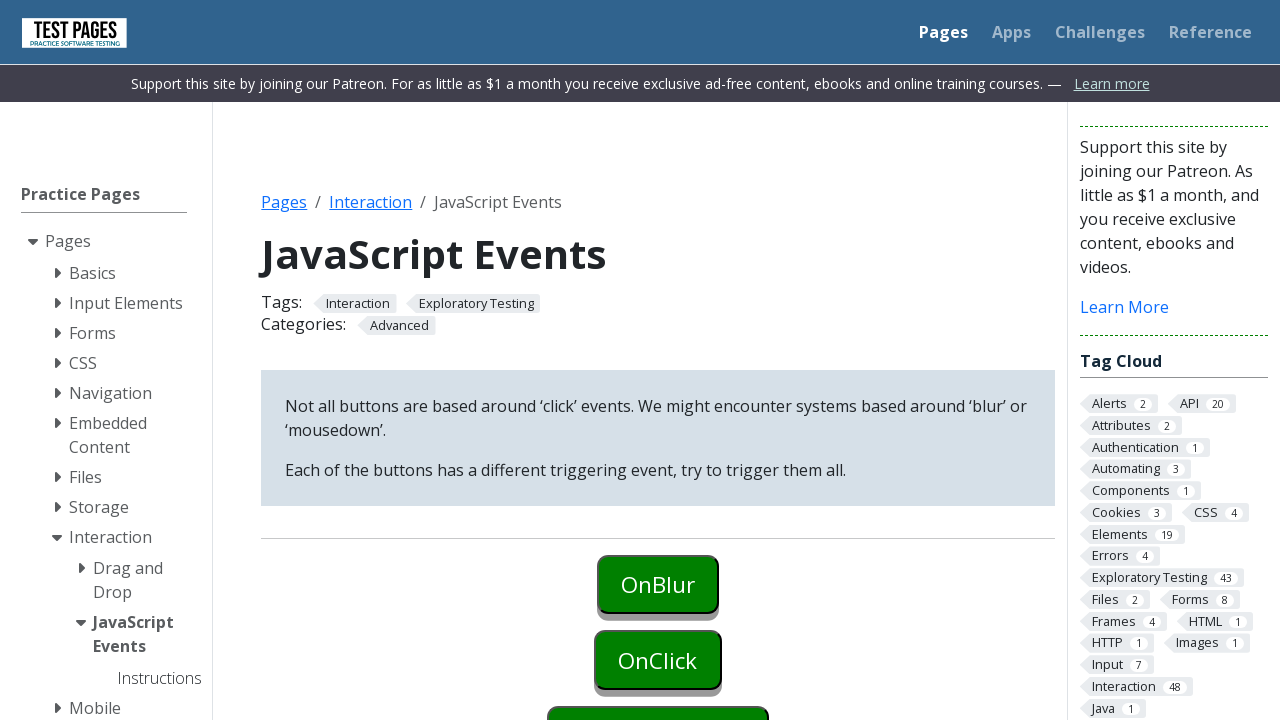

Located oncontextmenu button element
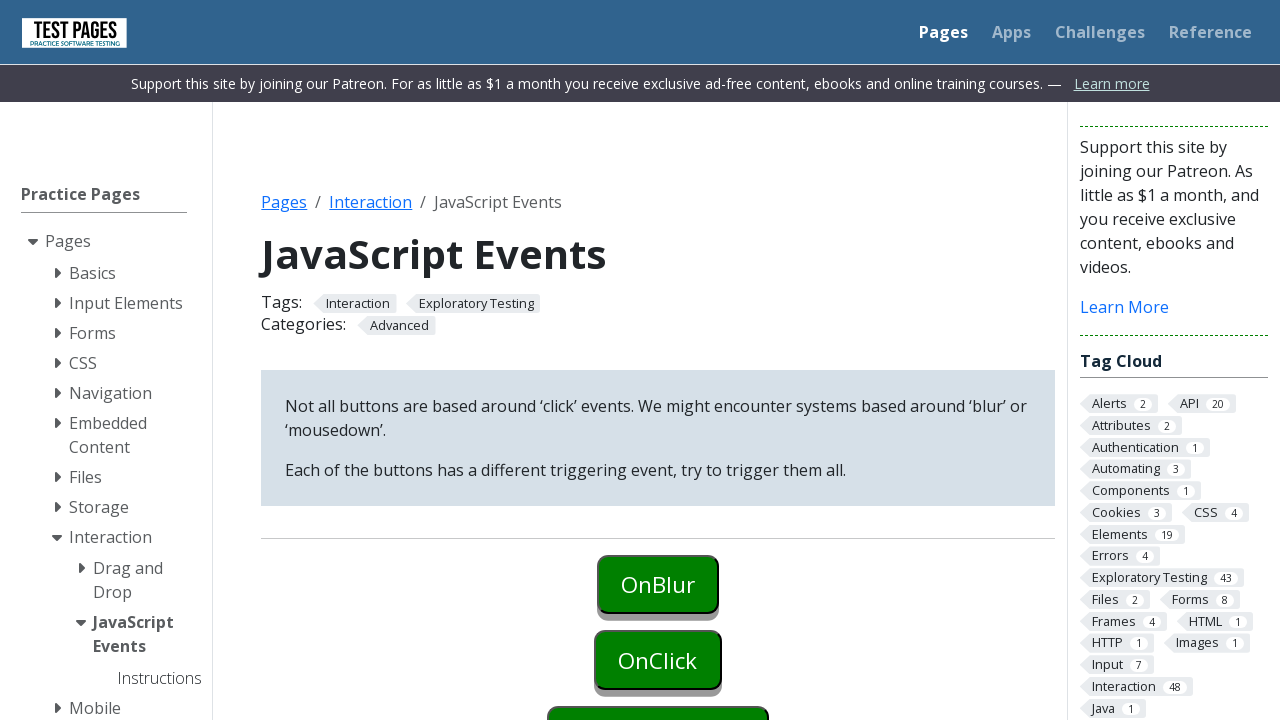

Located ondoubleclick button element
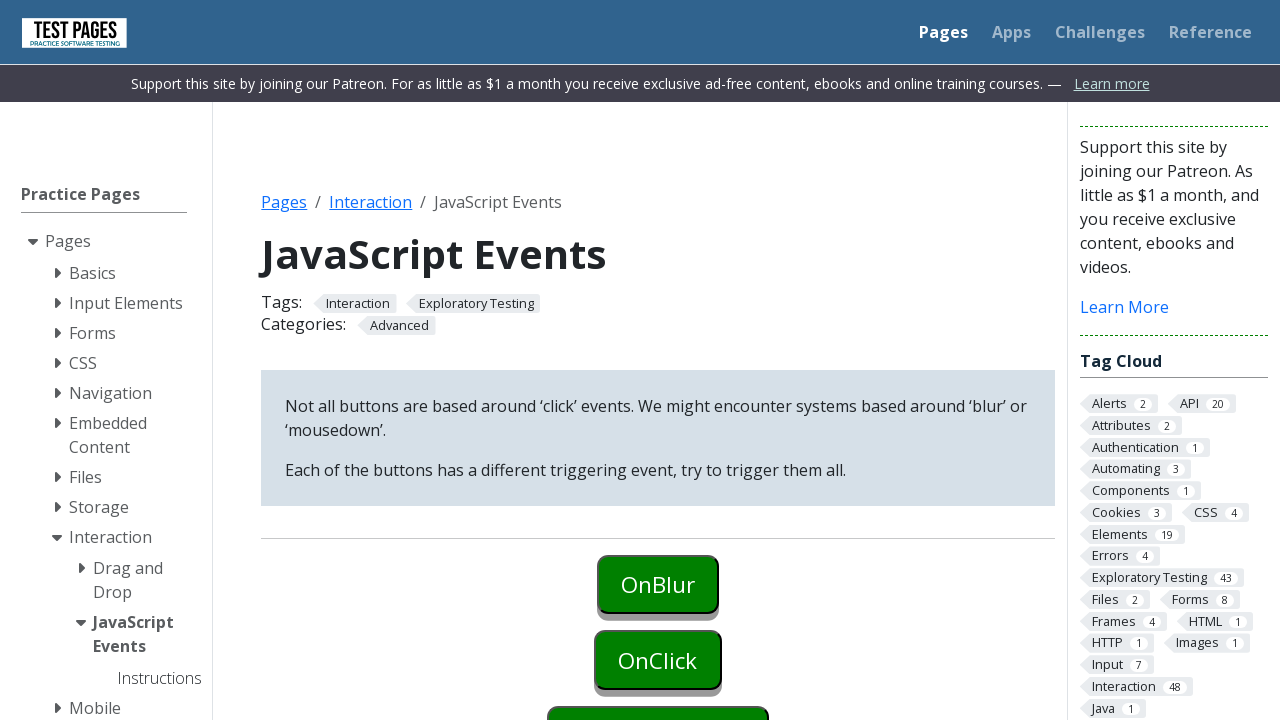

Located onfocus button element
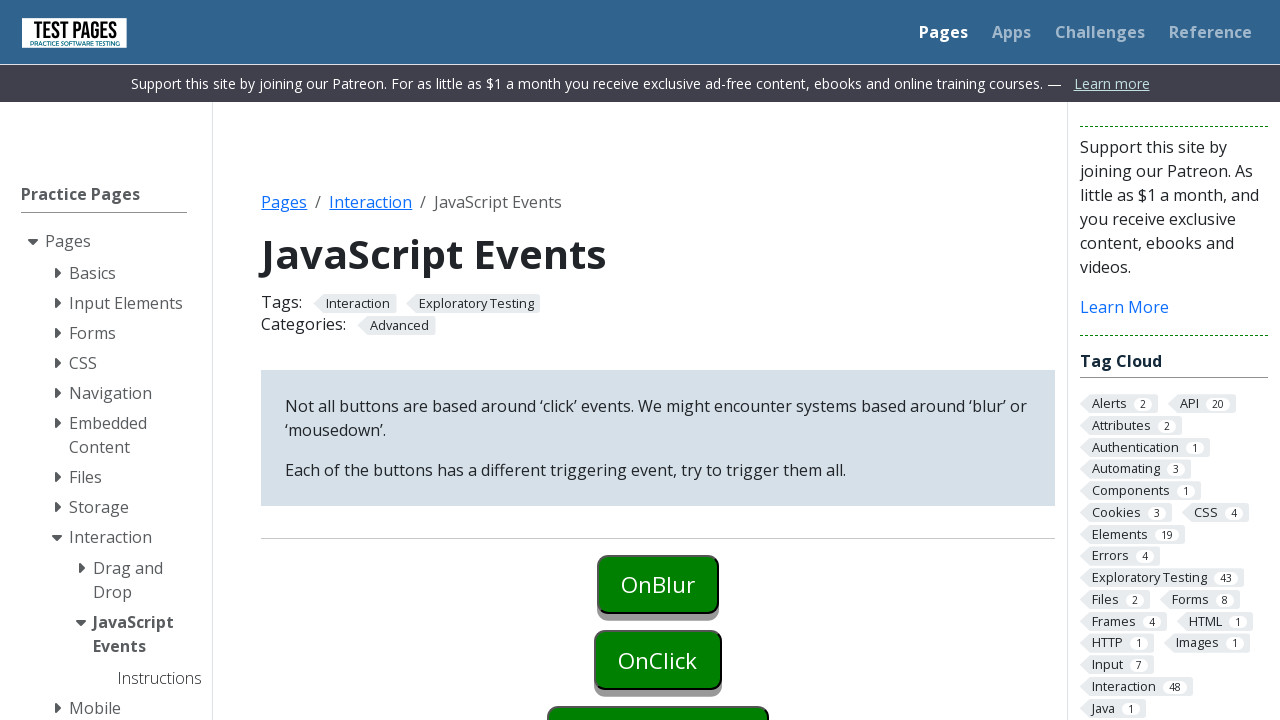

Located onkeydown button element
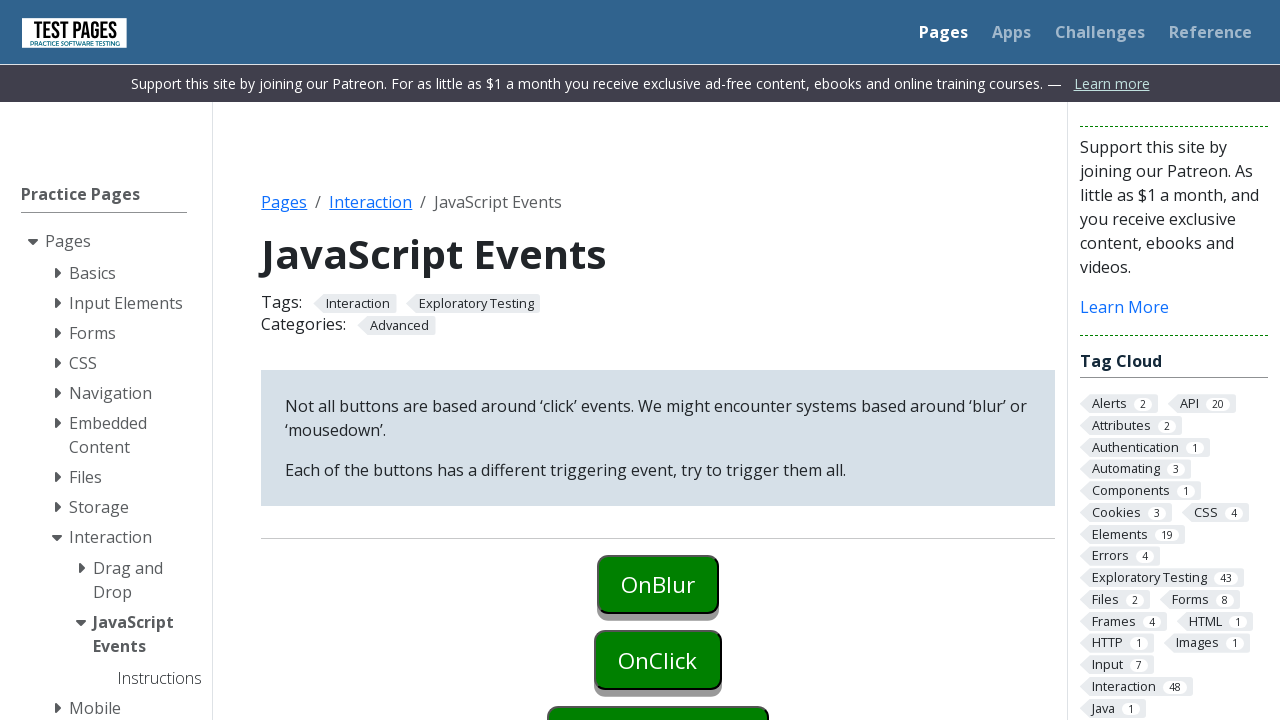

Located onkeyup button element
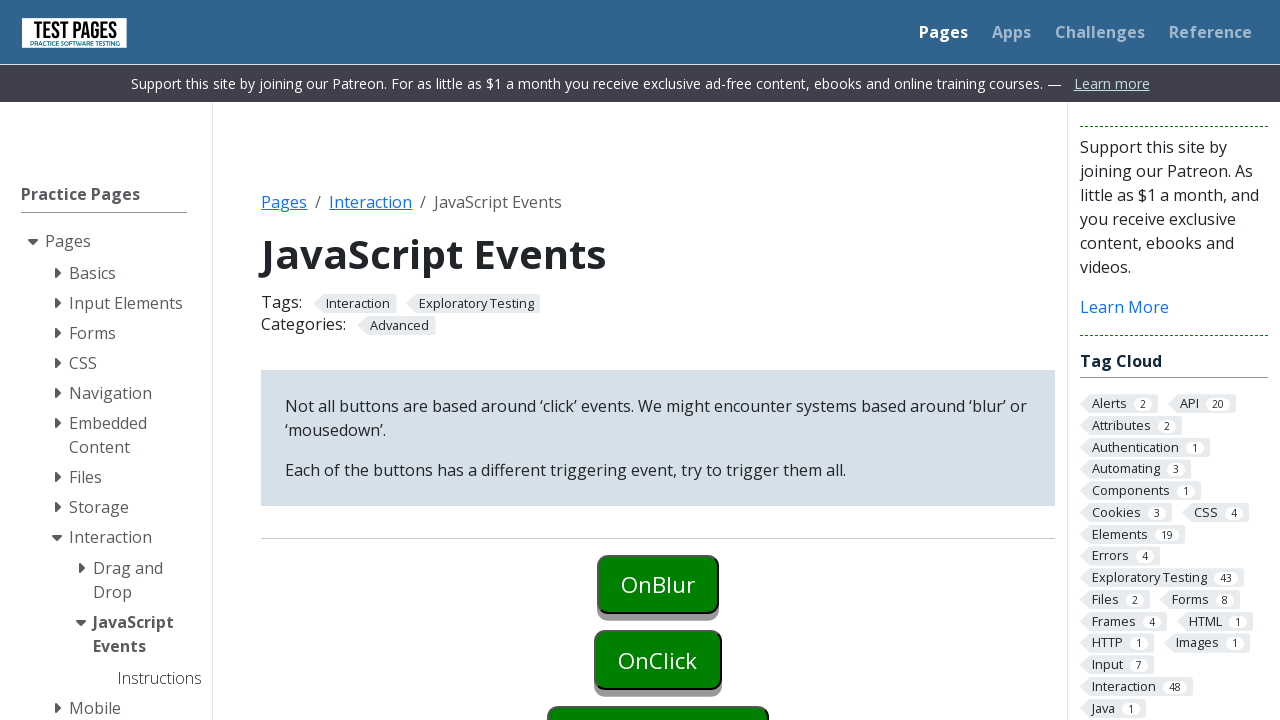

Located onkeypress button element
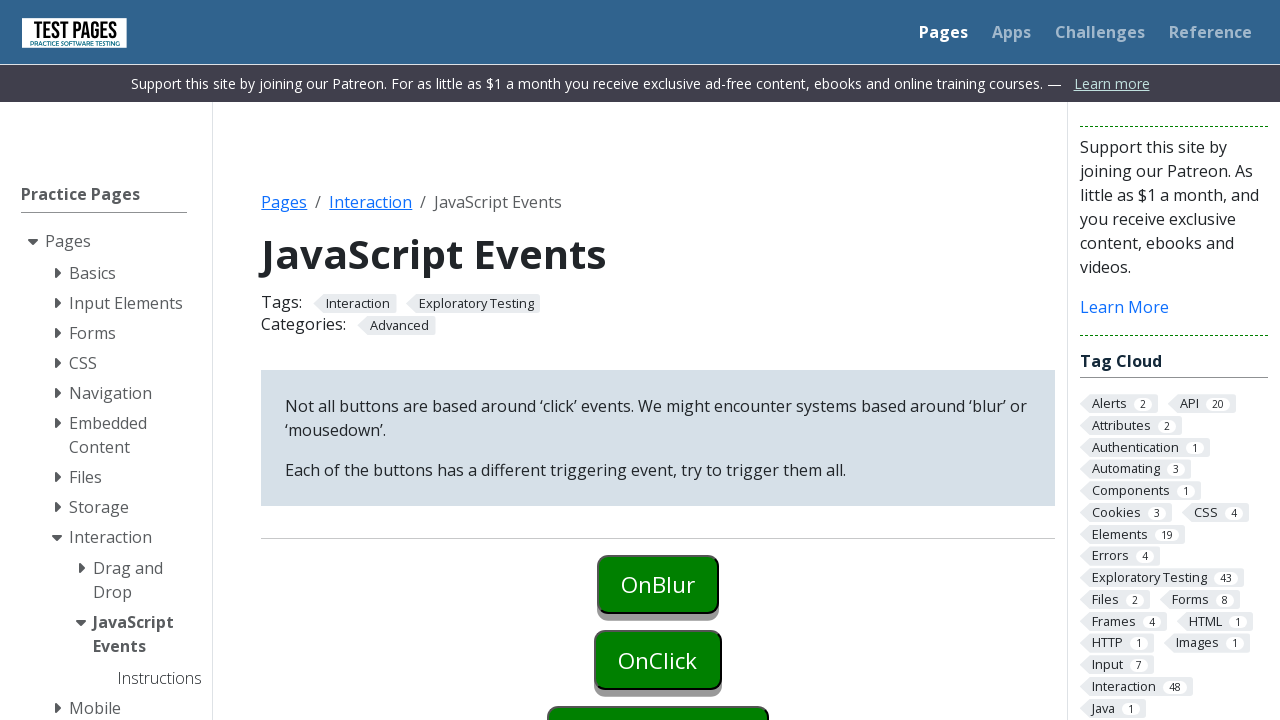

Located onmouseover button element
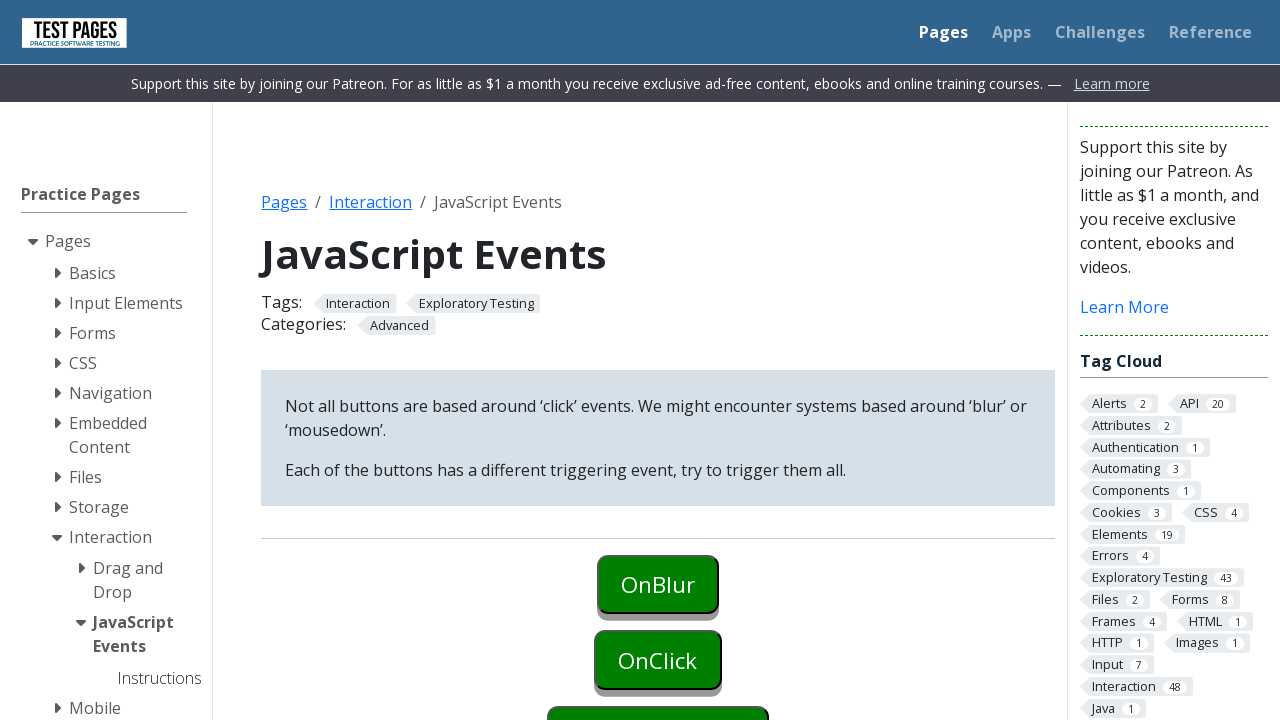

Located onmouseleave button element
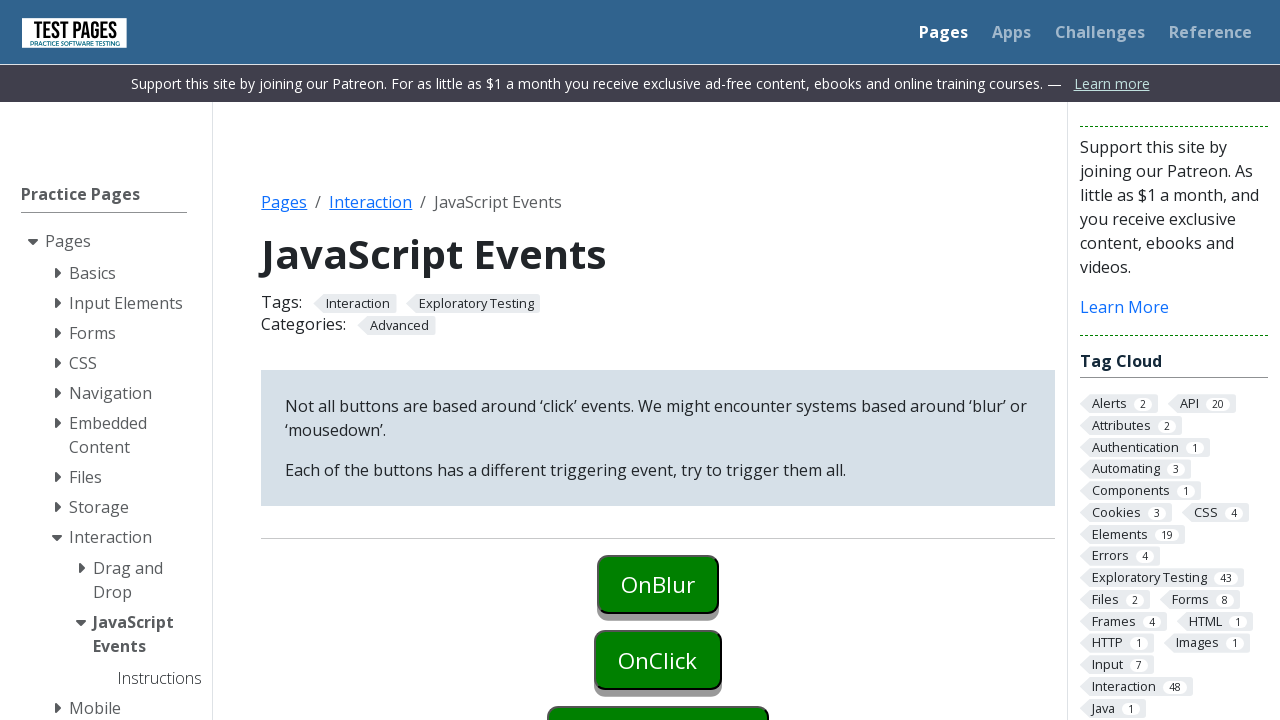

Located onmousedown button element
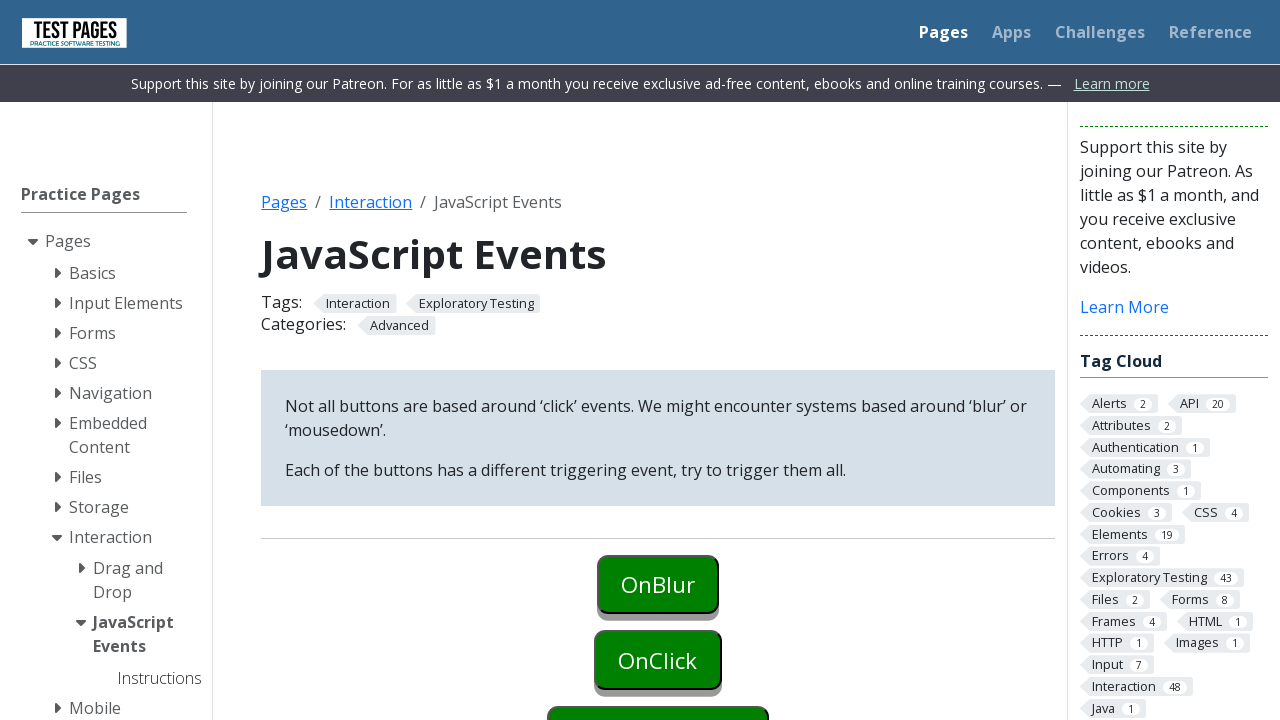

Clicked onblur button to trigger blur event at (658, 584) on #onblur
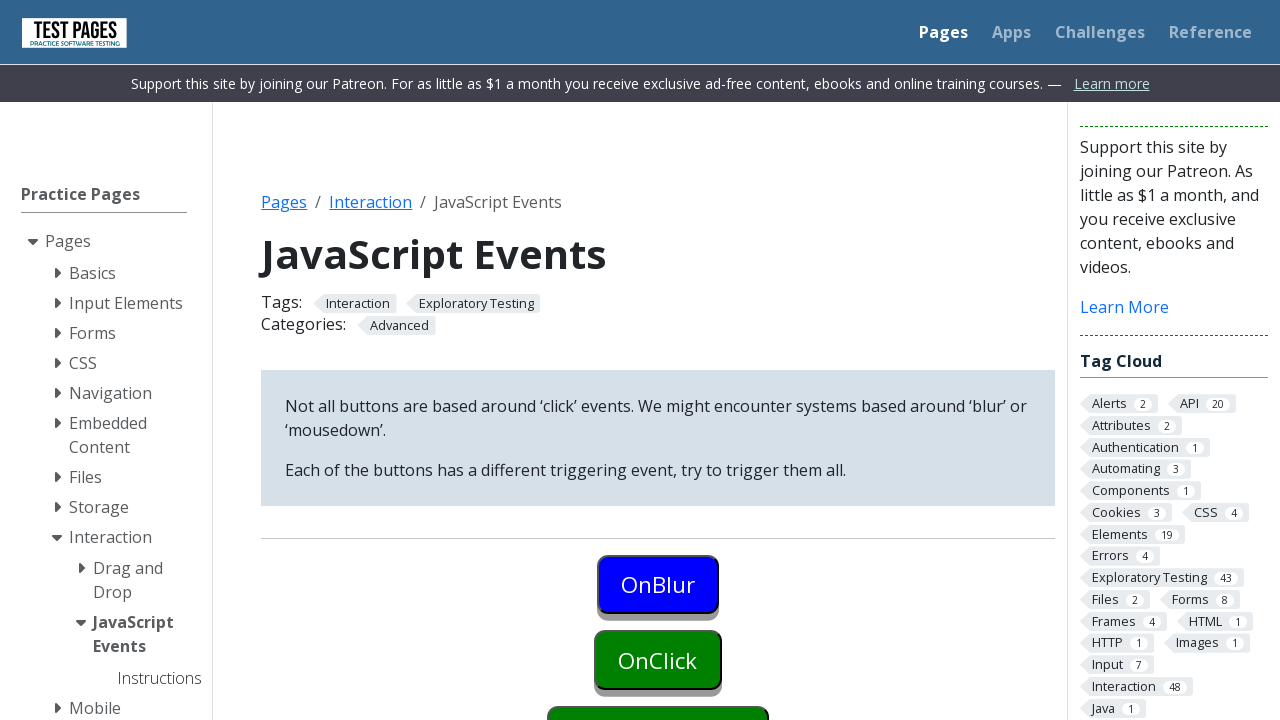

Clicked onclick button (first click) at (658, 660) on #onclick
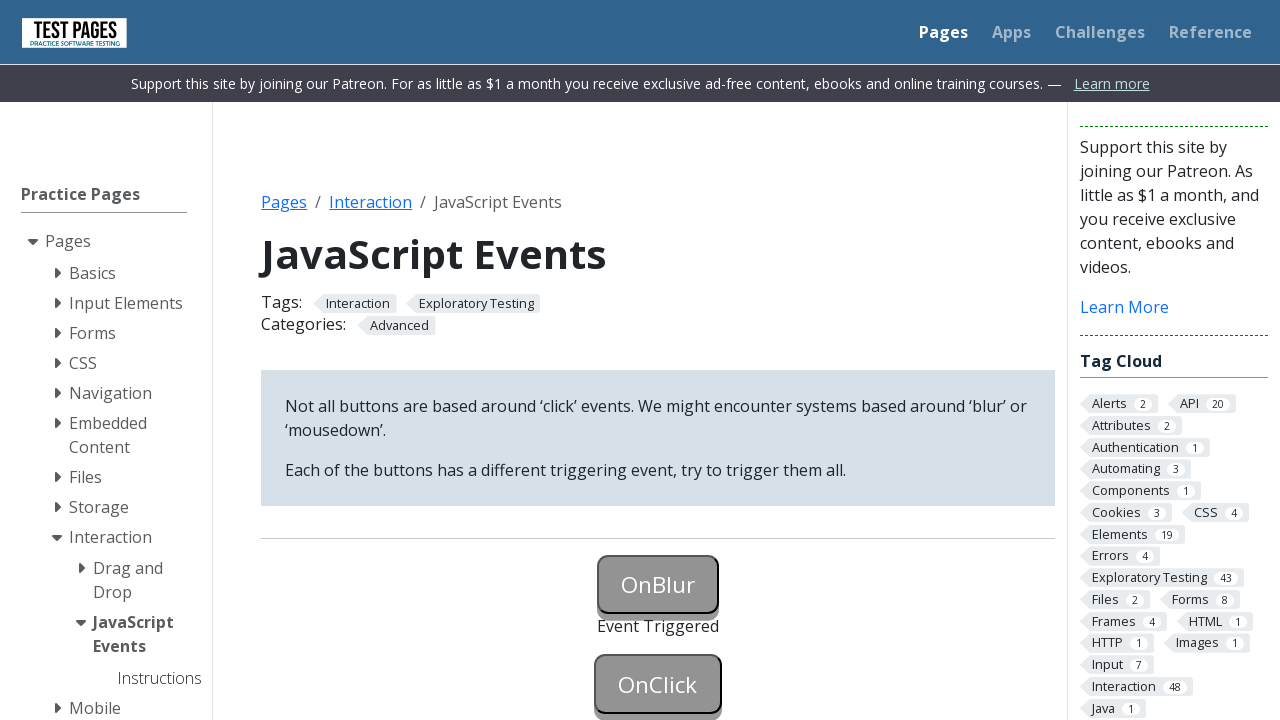

Clicked onclick button (second click) at (658, 684) on #onclick
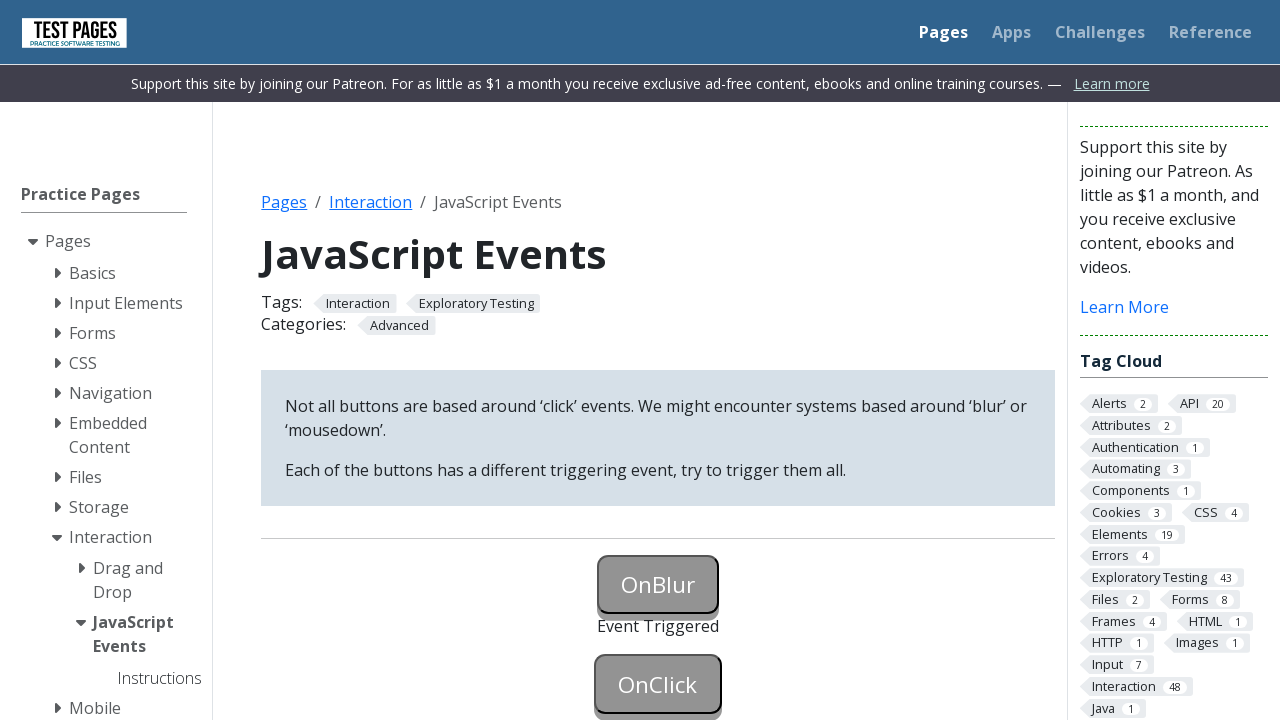

Right-clicked oncontextmenu button to trigger context menu event at (658, 360) on #oncontextmenu
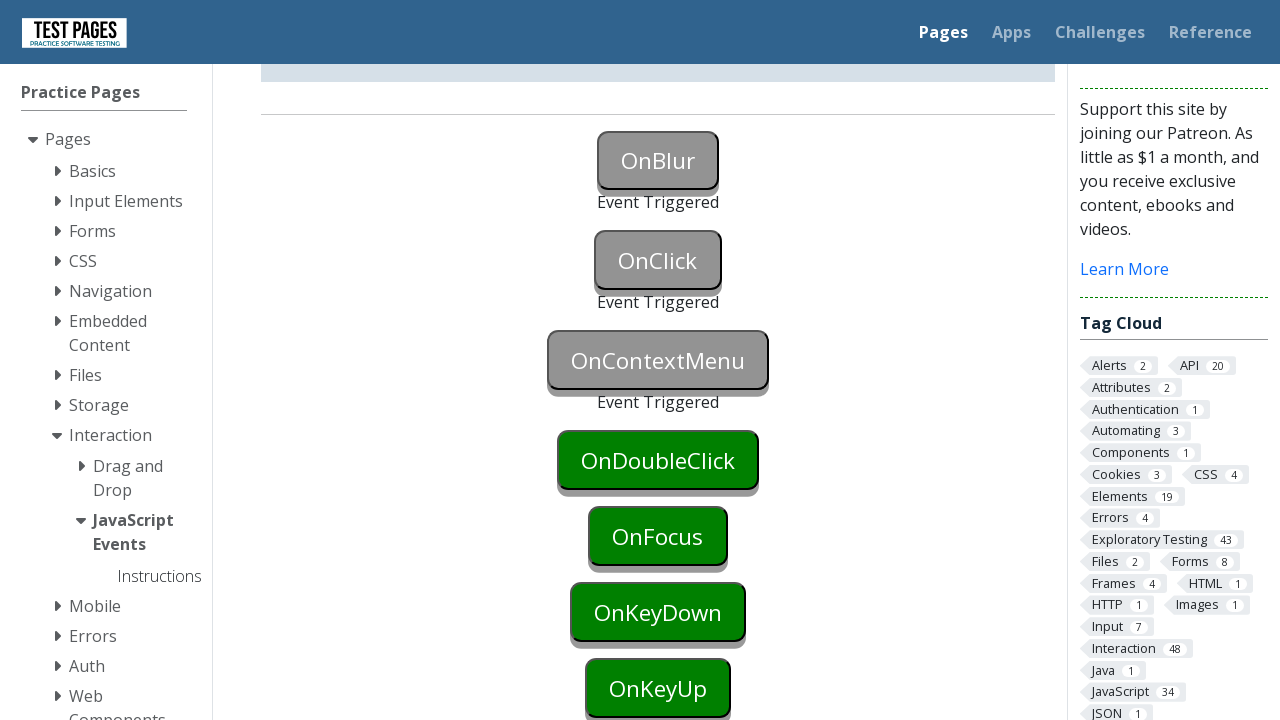

Double-clicked ondoubleclick button to trigger double-click event at (658, 460) on #ondoubleclick
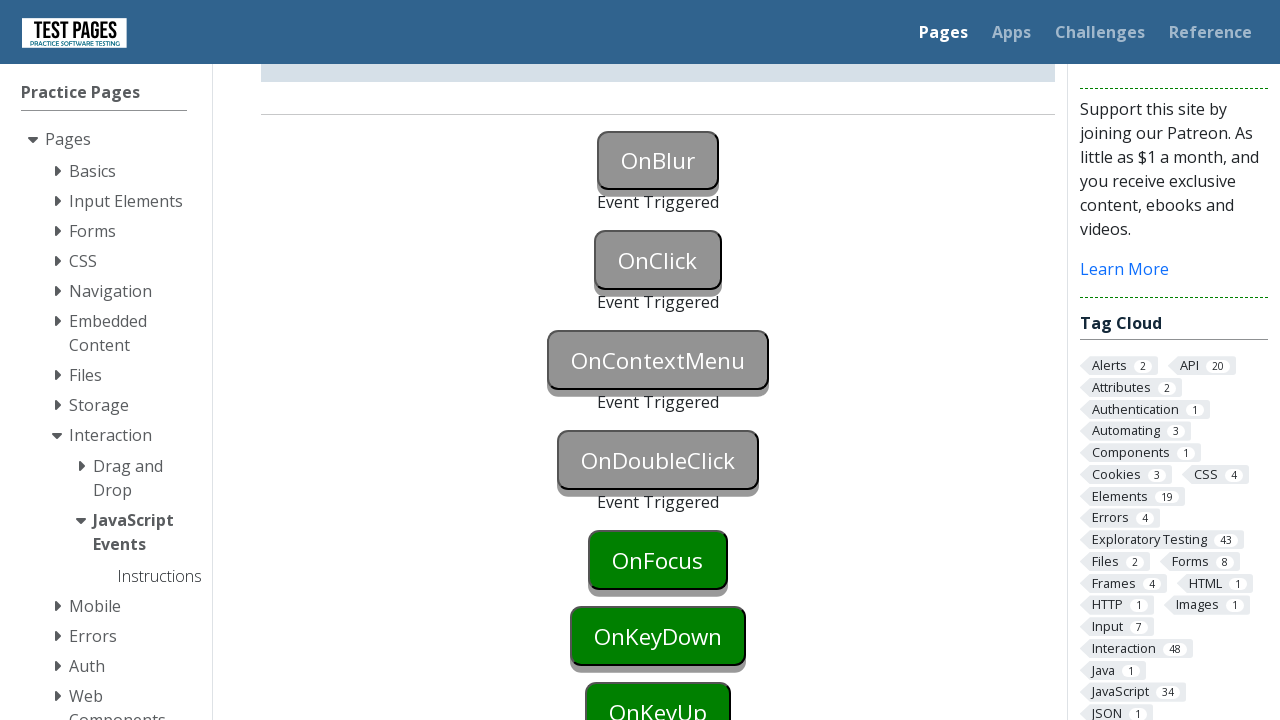

Clicked onfocus button to trigger focus event at (658, 560) on #onfocus
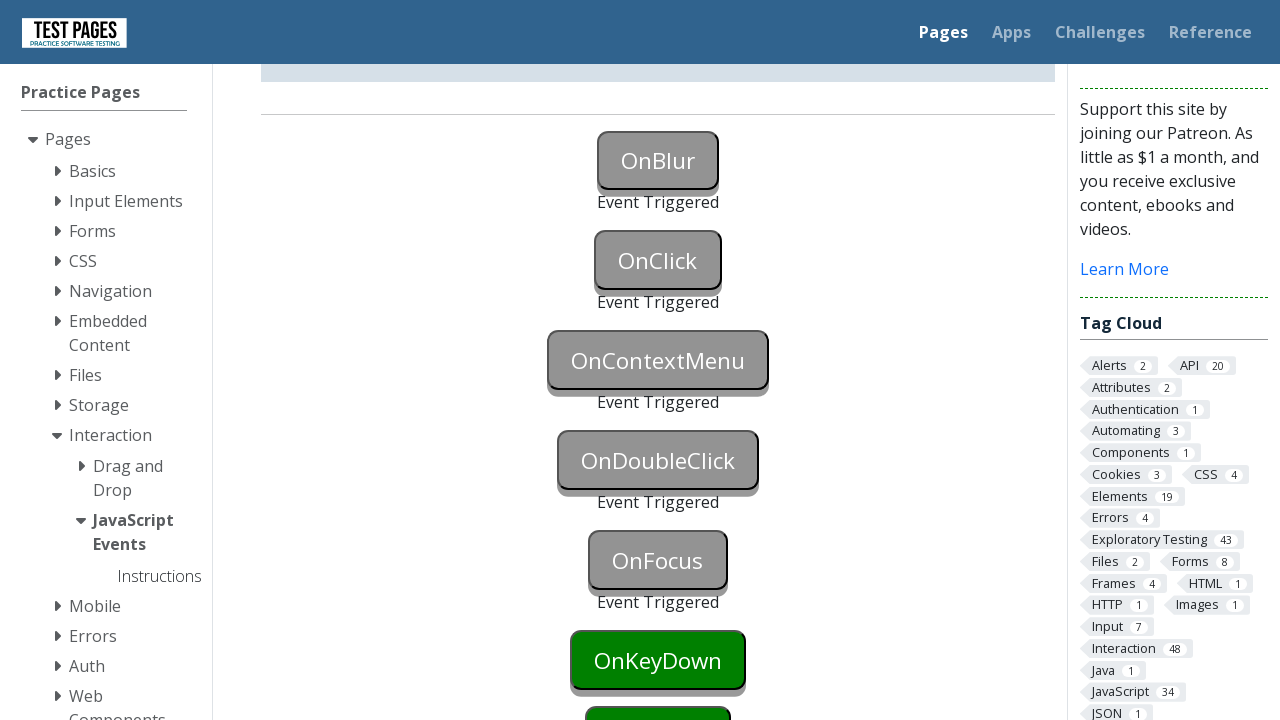

Clicked onkeydown button at (658, 660) on #onkeydown
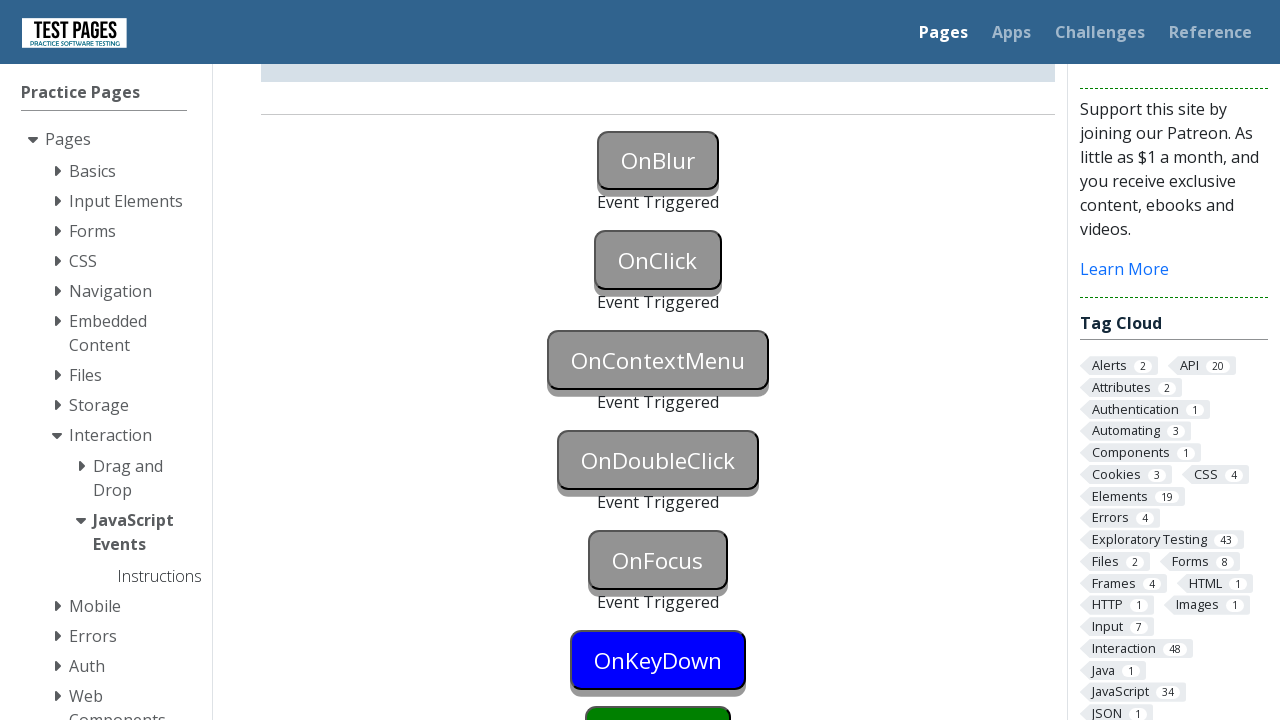

Pressed Enter key to trigger keydown event
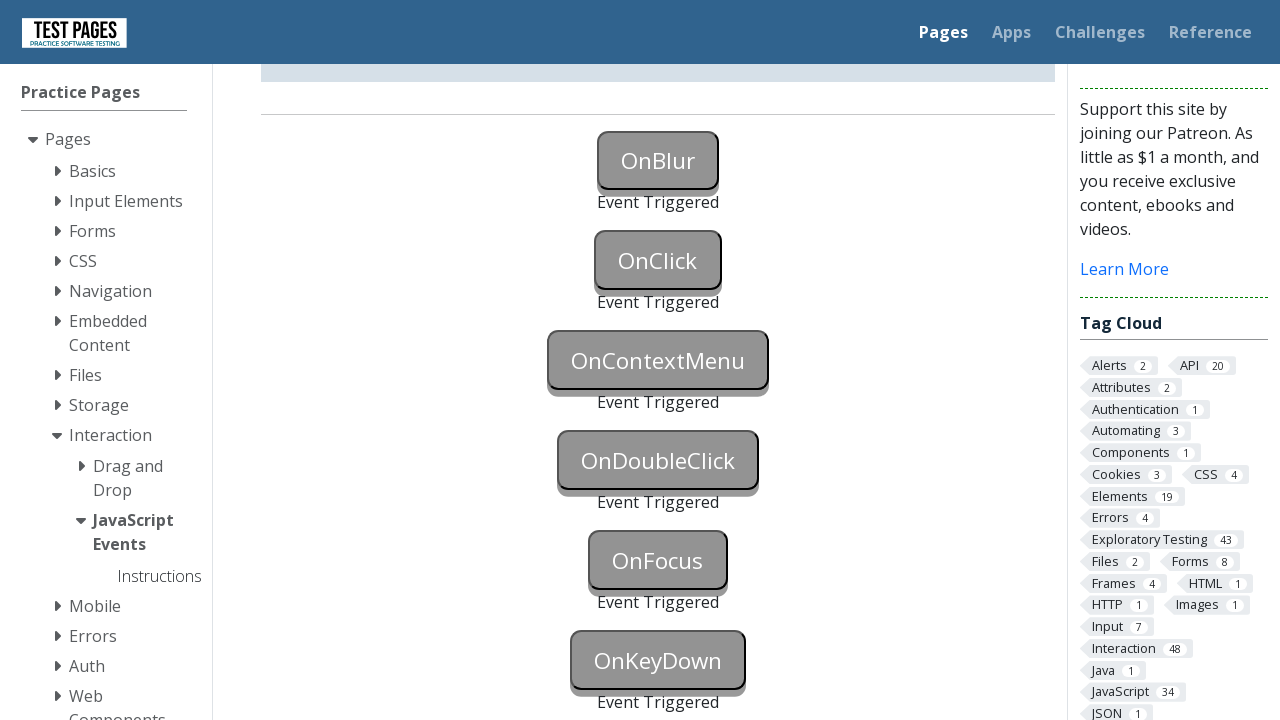

Clicked onkeyup button at (658, 360) on #onkeyup
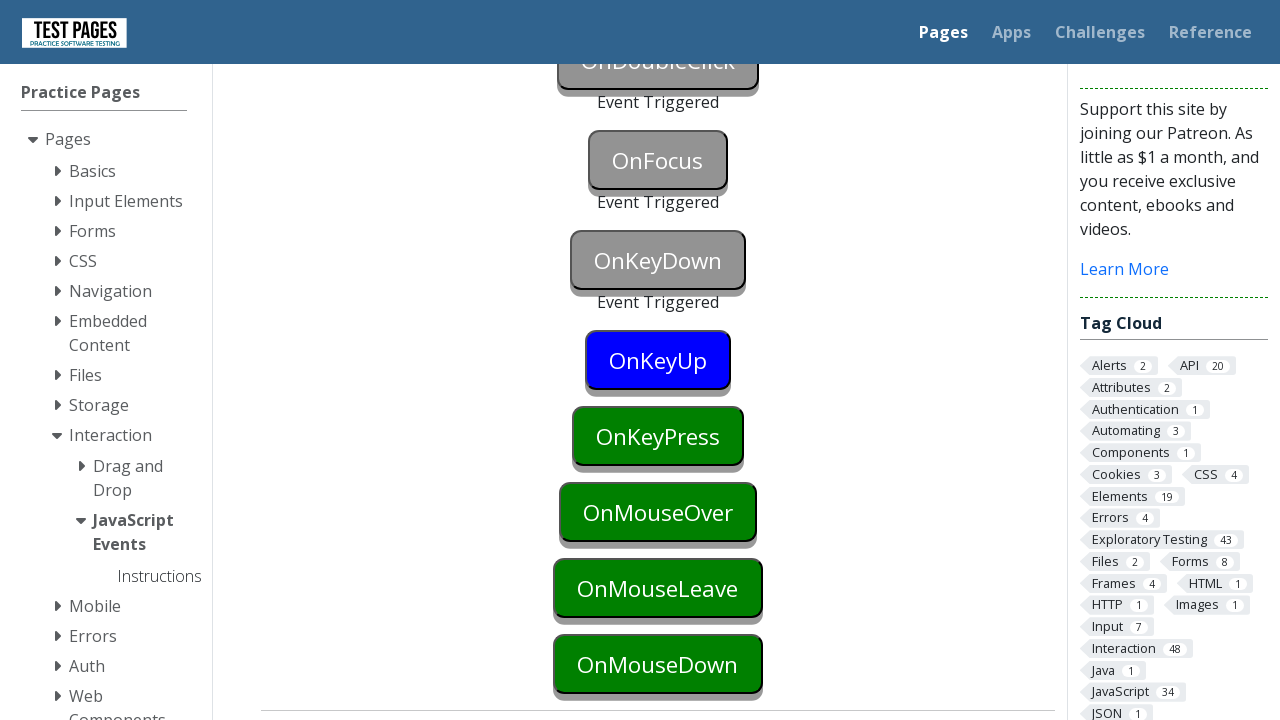

Pressed Space key to trigger keyup event
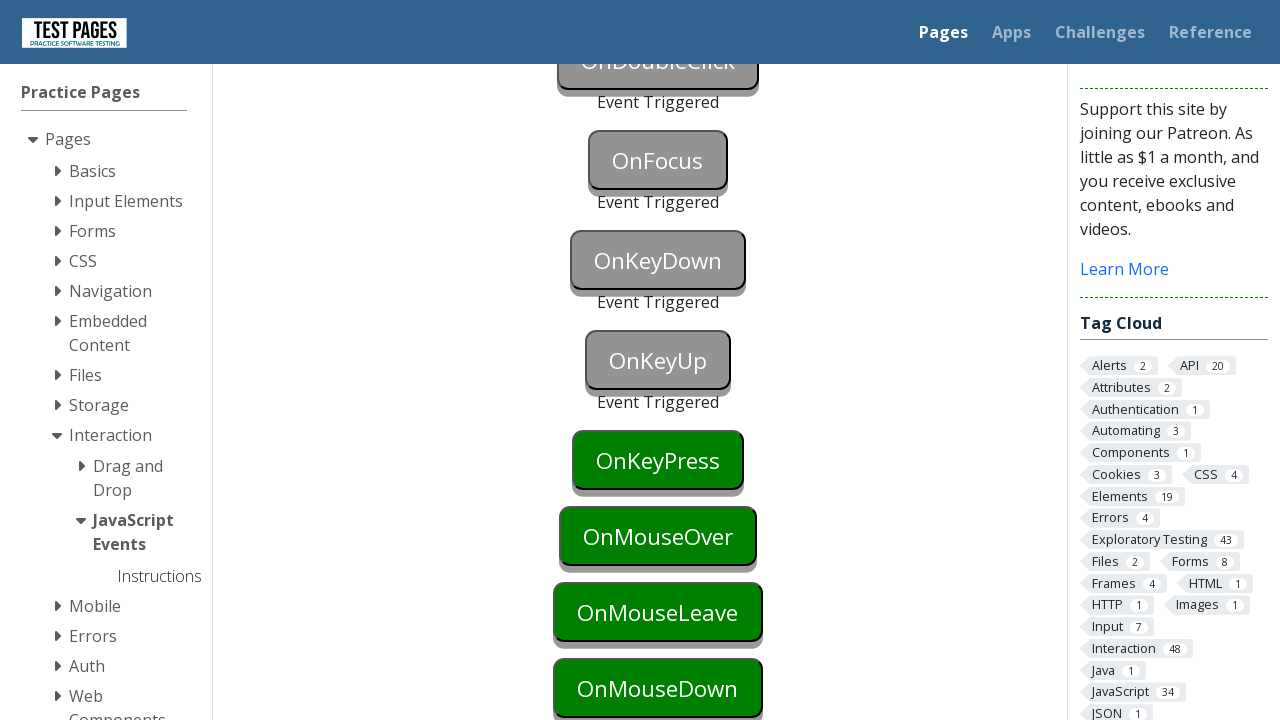

Clicked onkeypress button at (658, 460) on #onkeypress
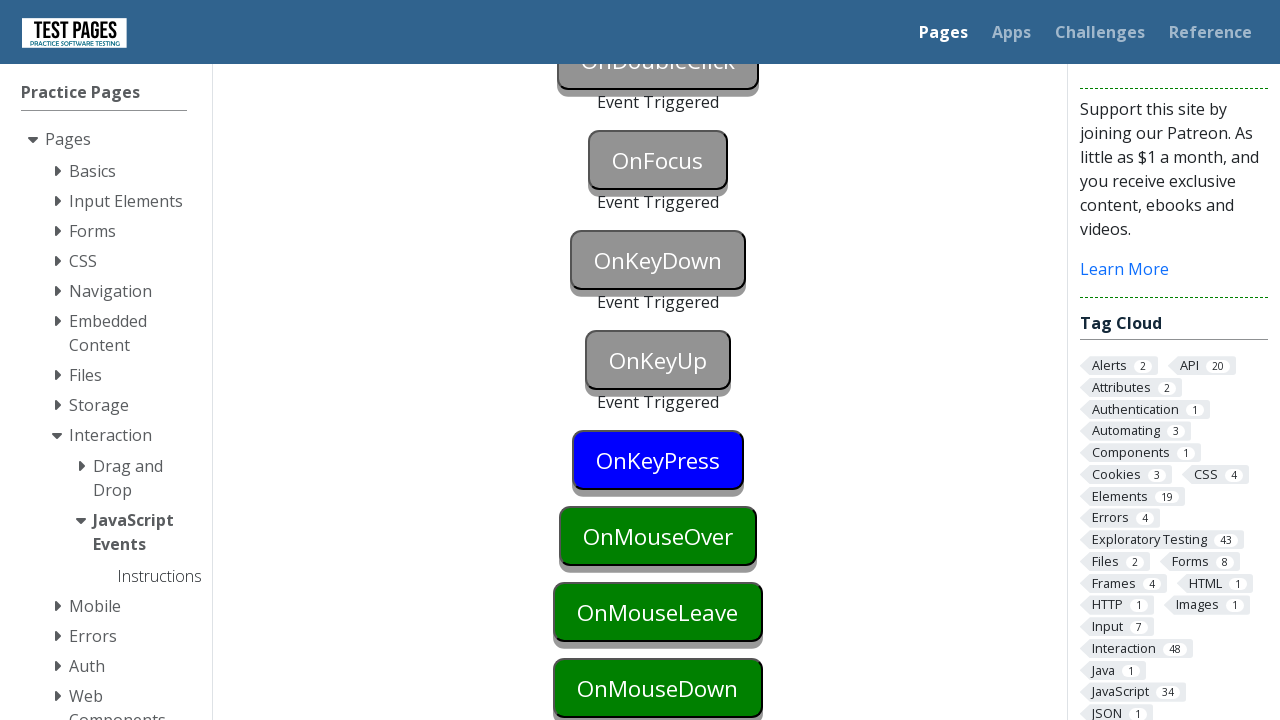

Pressed Space key to trigger keypress event
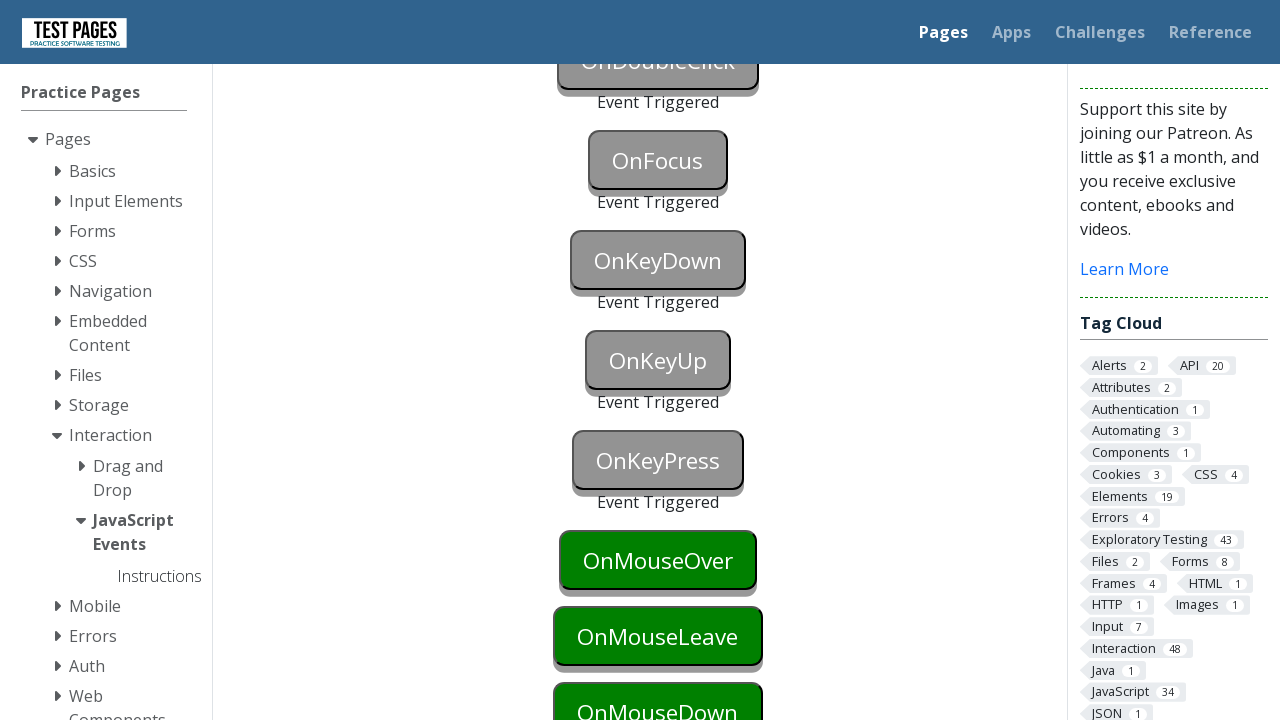

Clicked onmouseover button at (658, 560) on #onmouseover
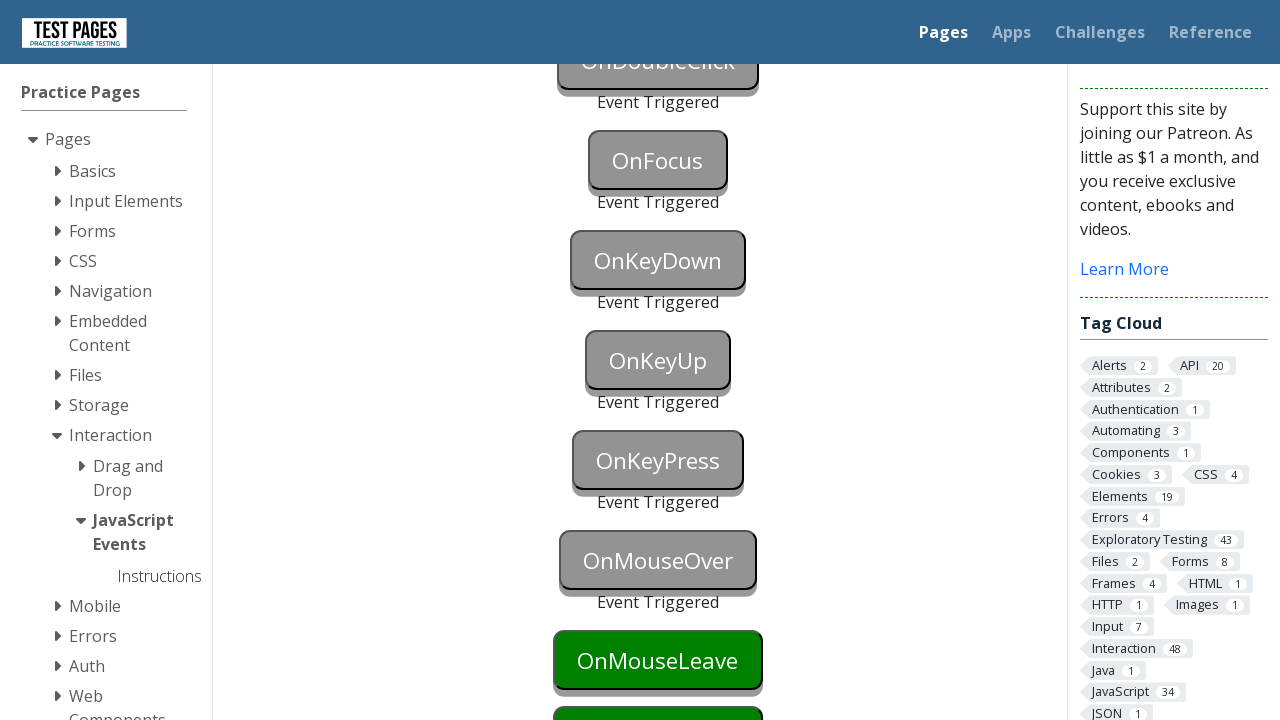

Hovered over onmouseover button to trigger mouseover event at (658, 560) on #onmouseover
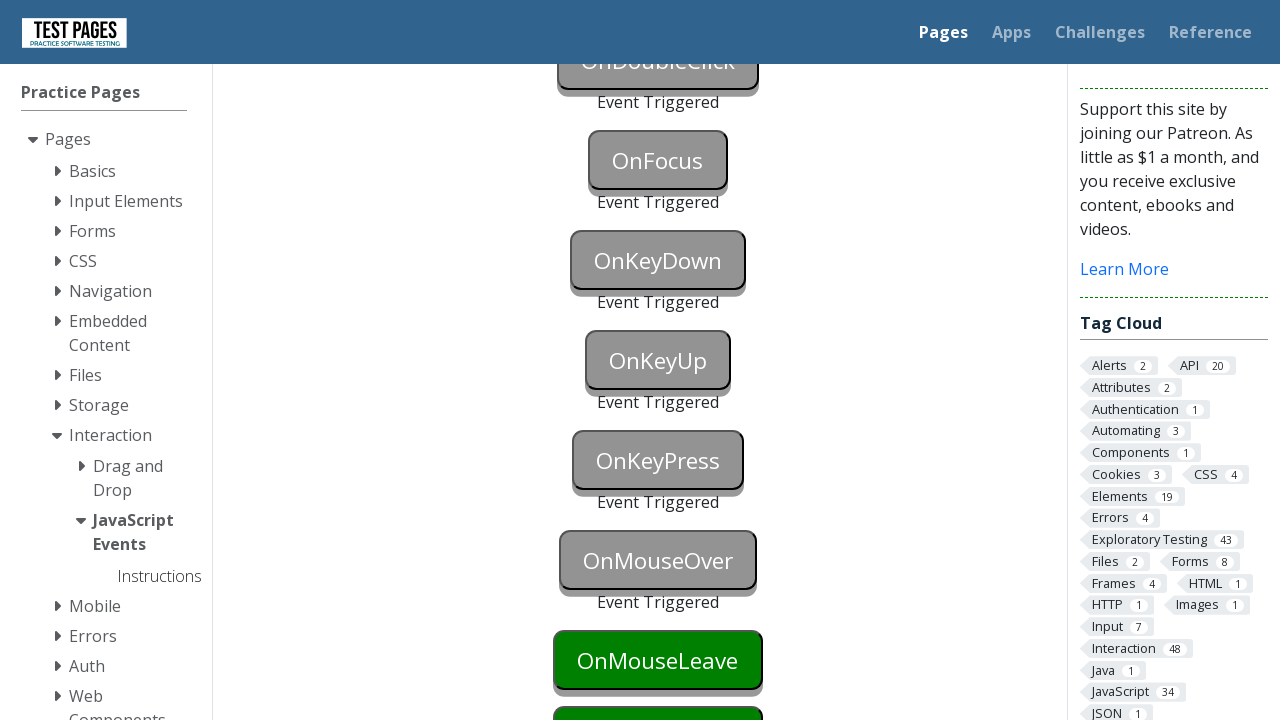

Hovered over onmouseleave button to trigger mouseleave event at (658, 660) on #onmouseleave
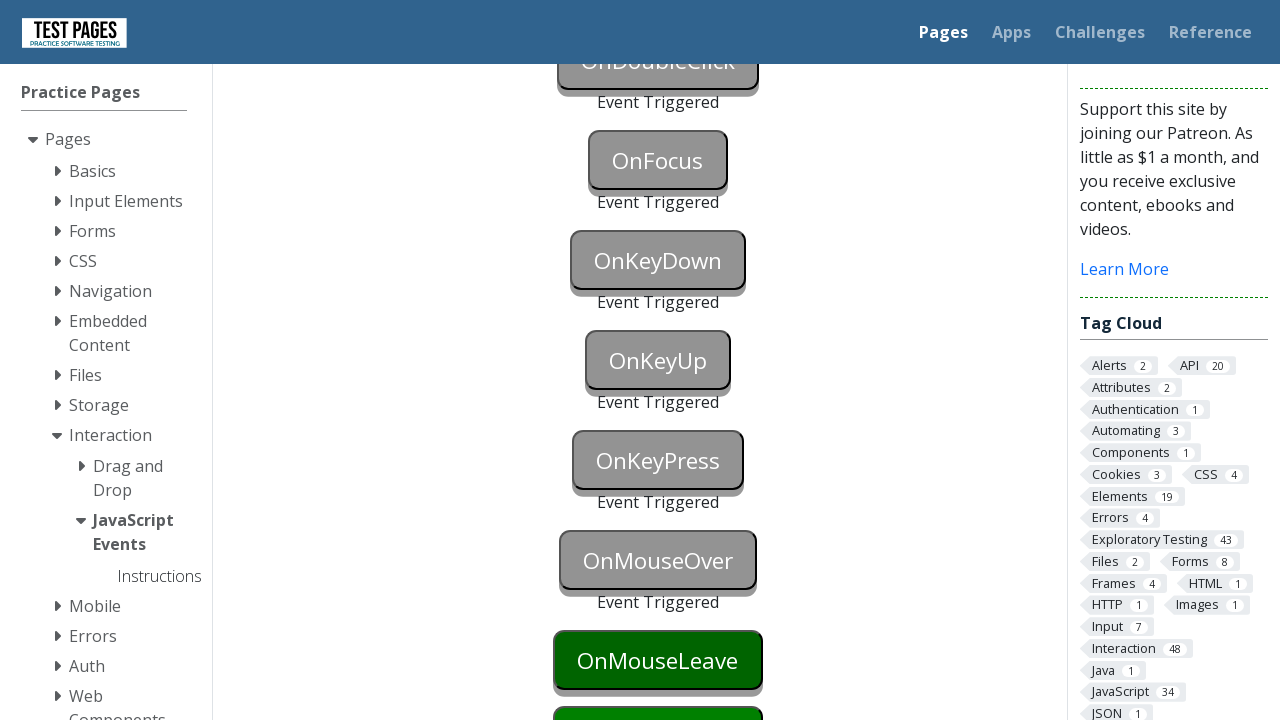

Hovered back over onmouseover button at (658, 560) on #onmouseover
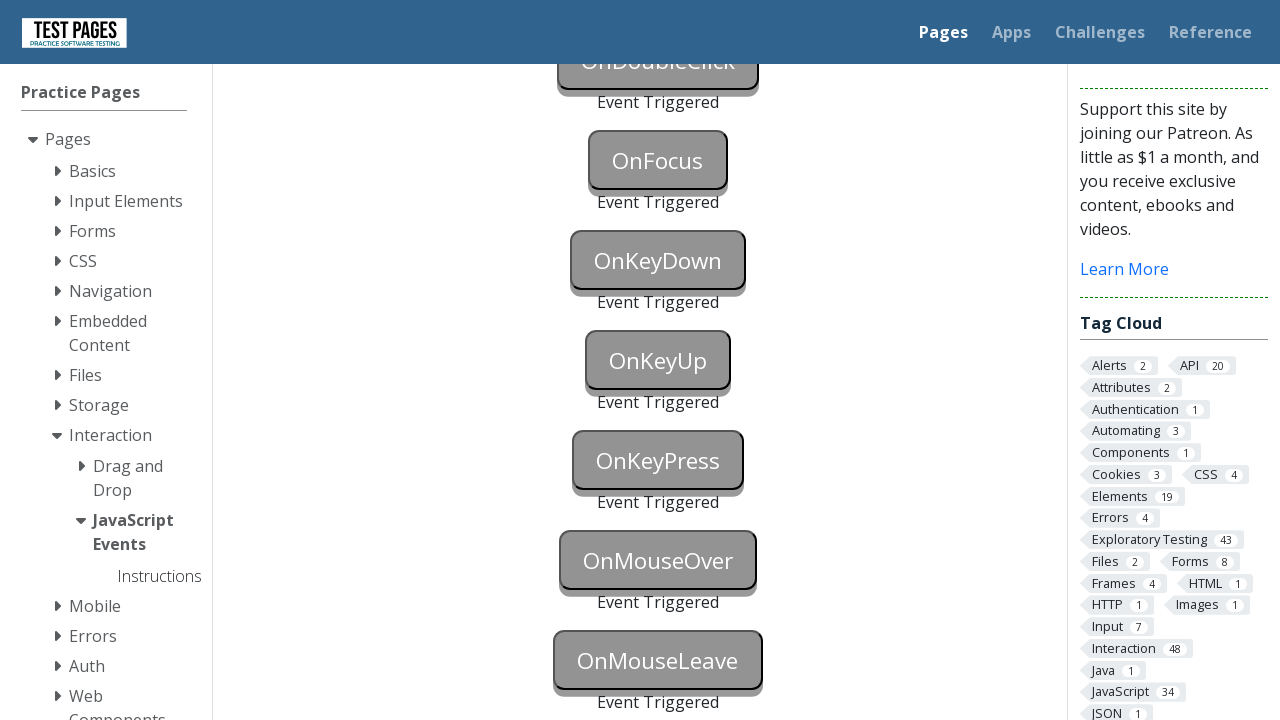

Clicked onmousedown button to trigger mousedown event at (658, 360) on #onmousedown
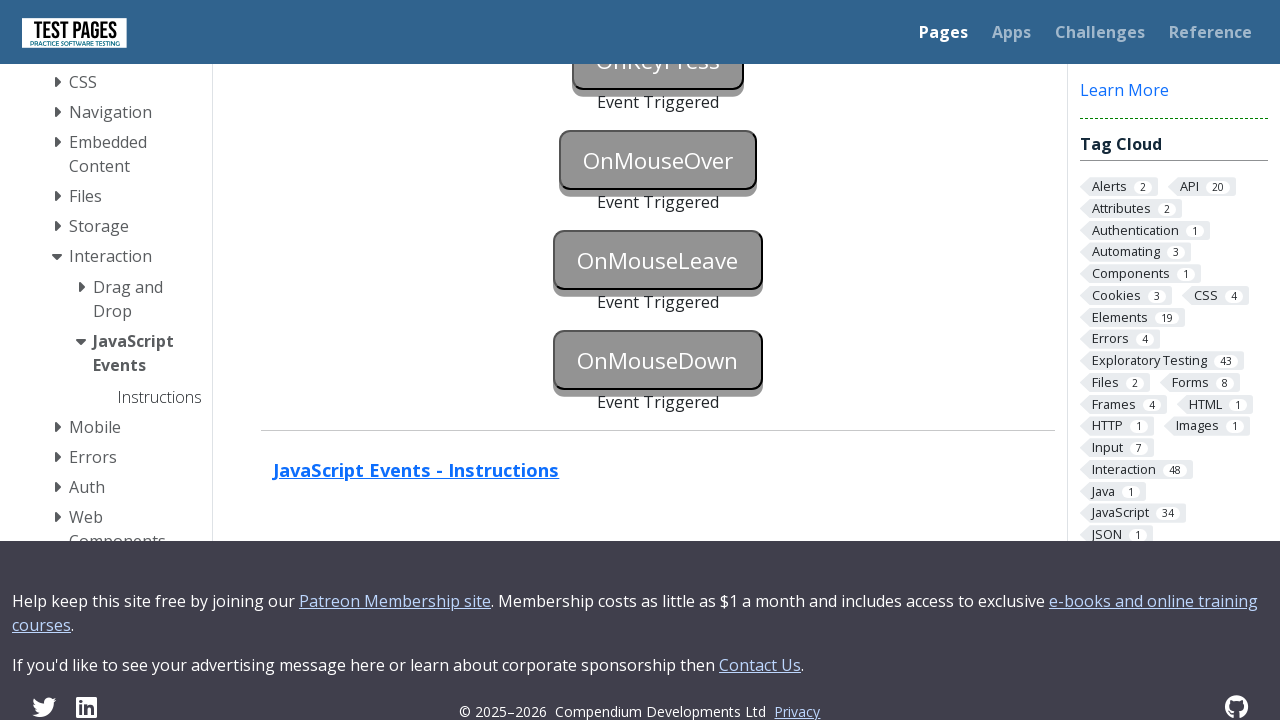

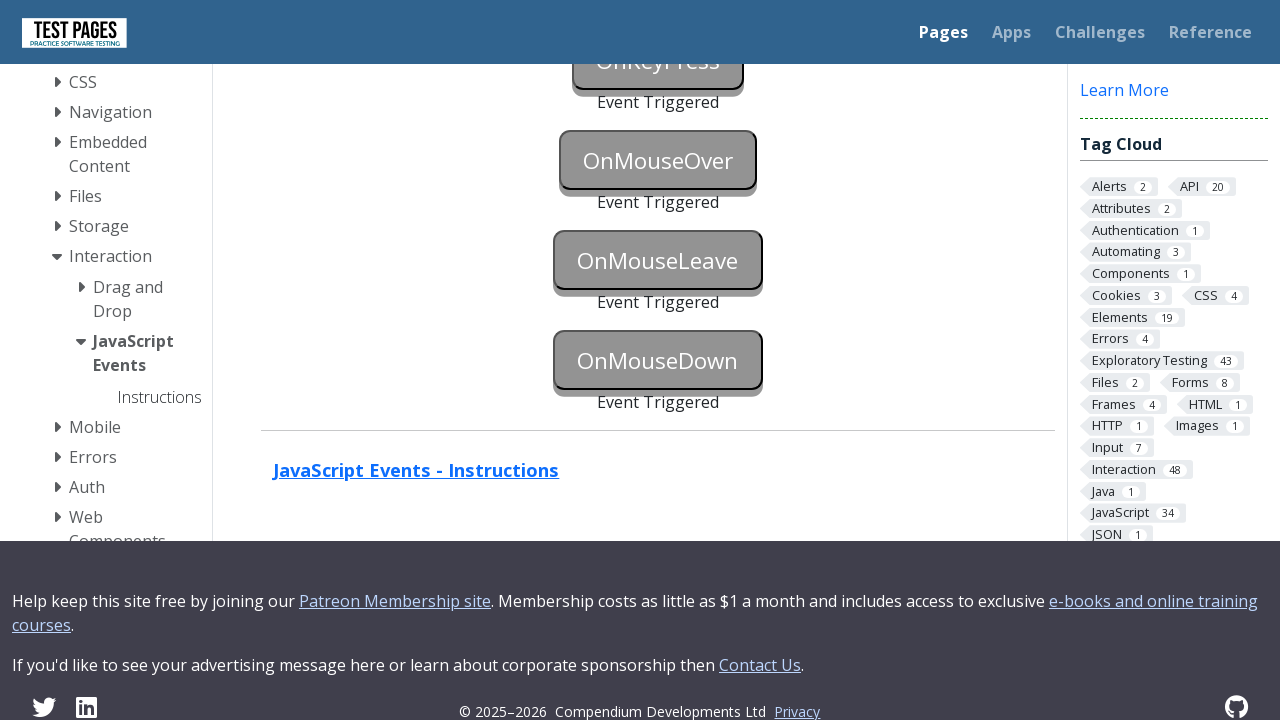